Tests basic browser navigation by opening the OrangeHRM demo page and clicking on the "OrangeHRM, Inc" link (likely a footer link to the company website).

Starting URL: https://opensource-demo.orangehrmlive.com/

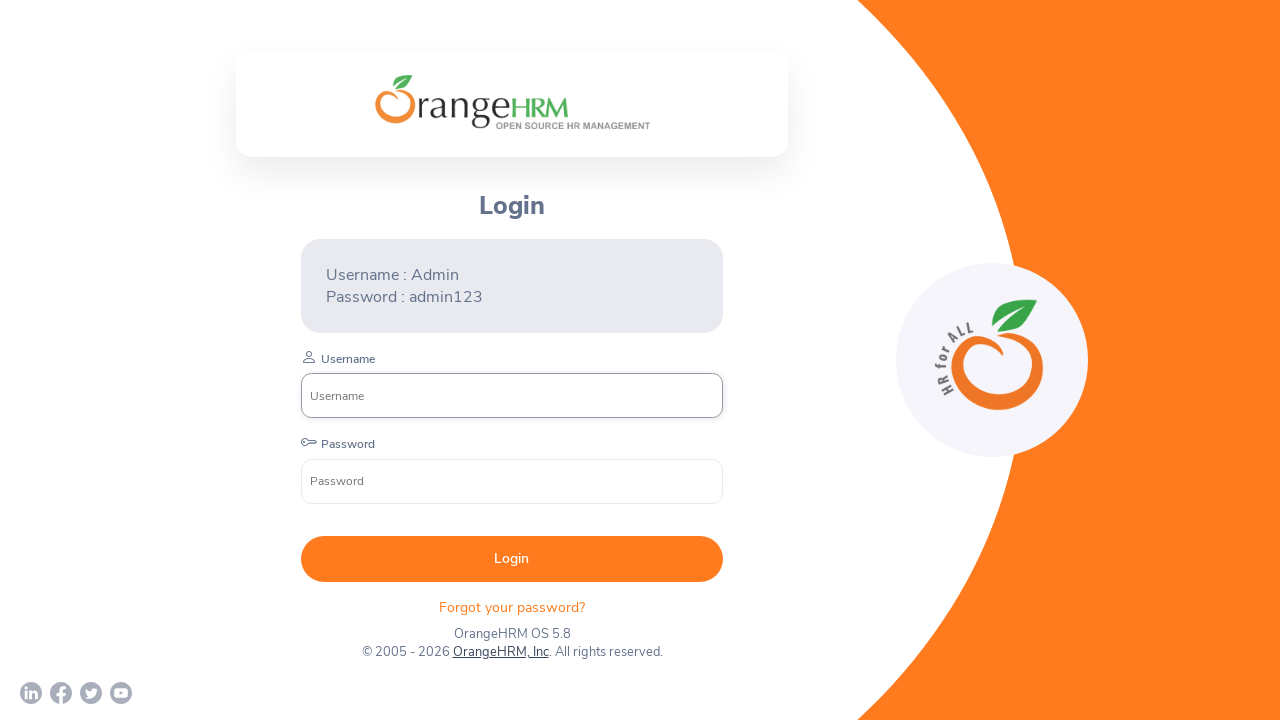

Waited for page to load with networkidle state
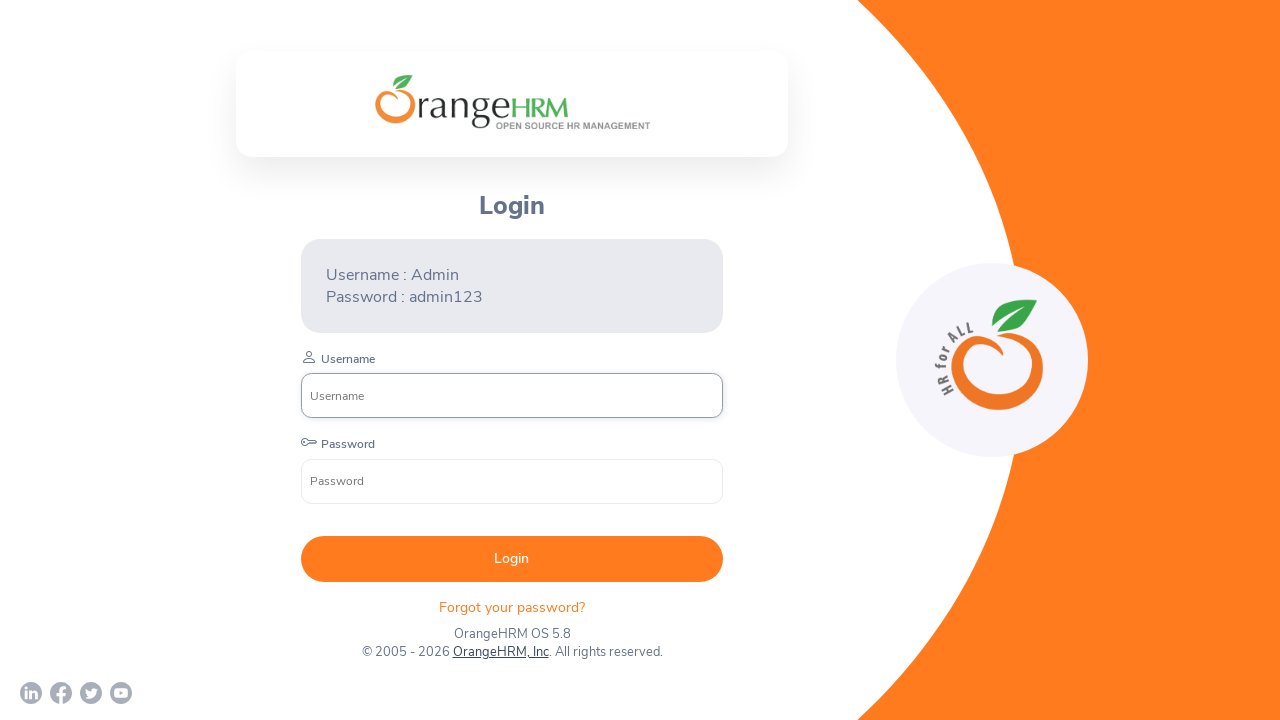

Clicked on OrangeHRM, Inc footer link at (500, 652) on text=OrangeHRM, Inc
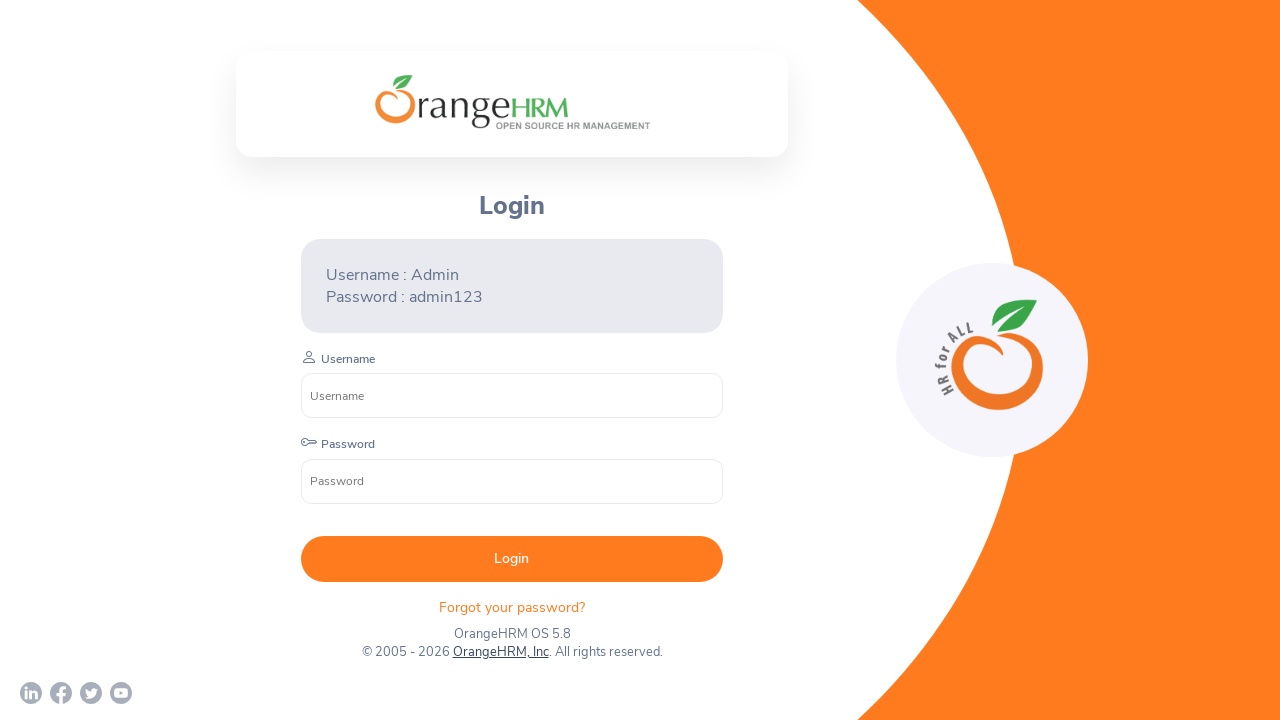

Waited for page load state after clicking OrangeHRM, Inc link
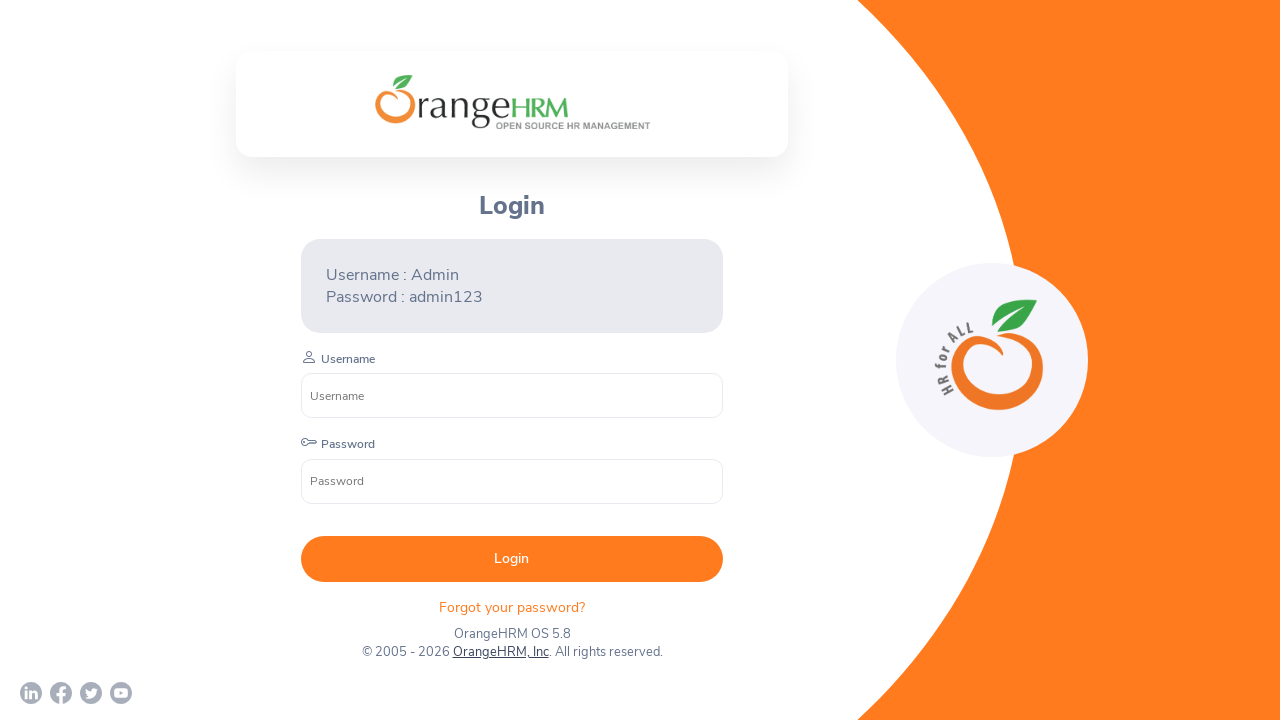

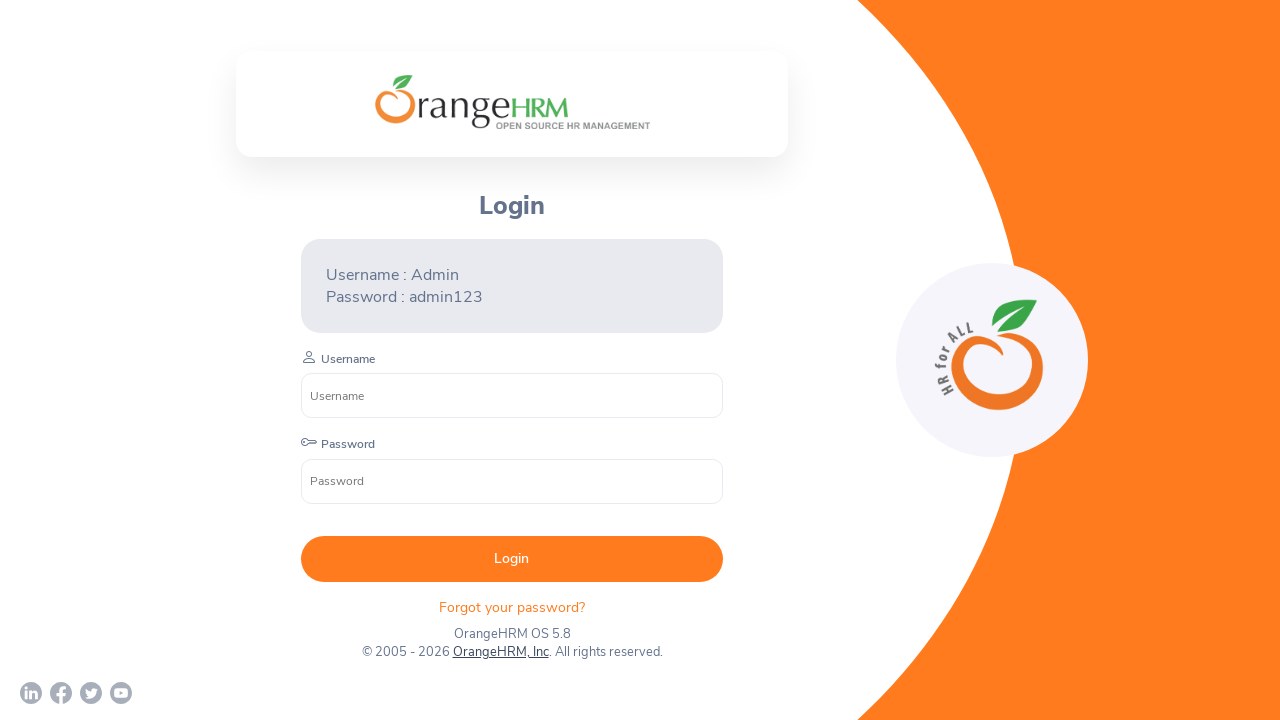